Tests slider input by moving the slider to a specific value

Starting URL: https://demoqa.com/slider

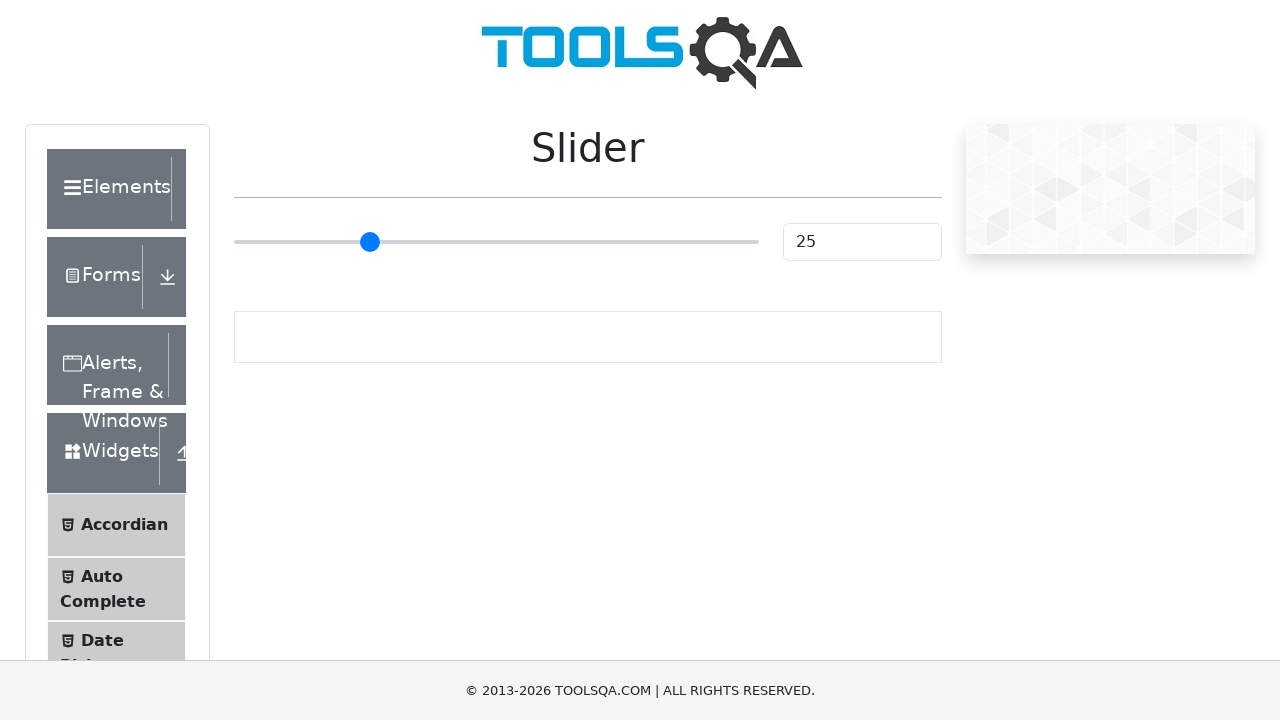

Located slider input element with type='range'
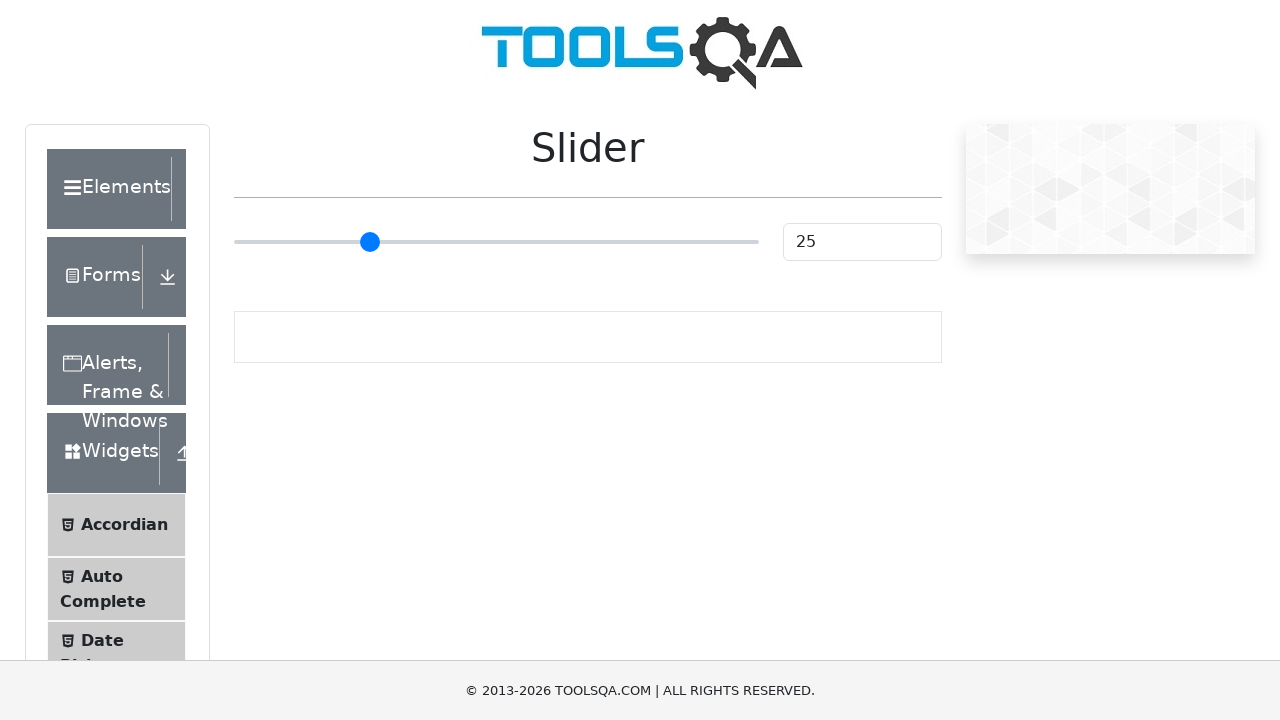

Set slider value to 90 using stepUp functionality
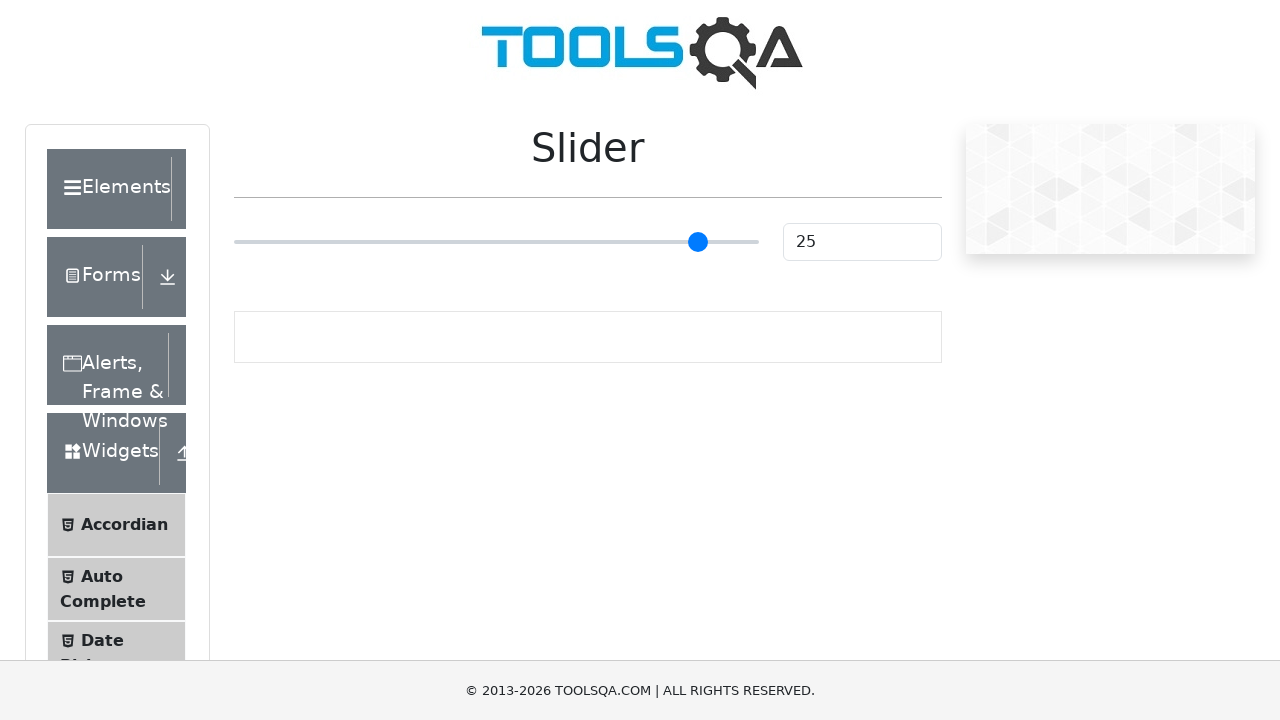

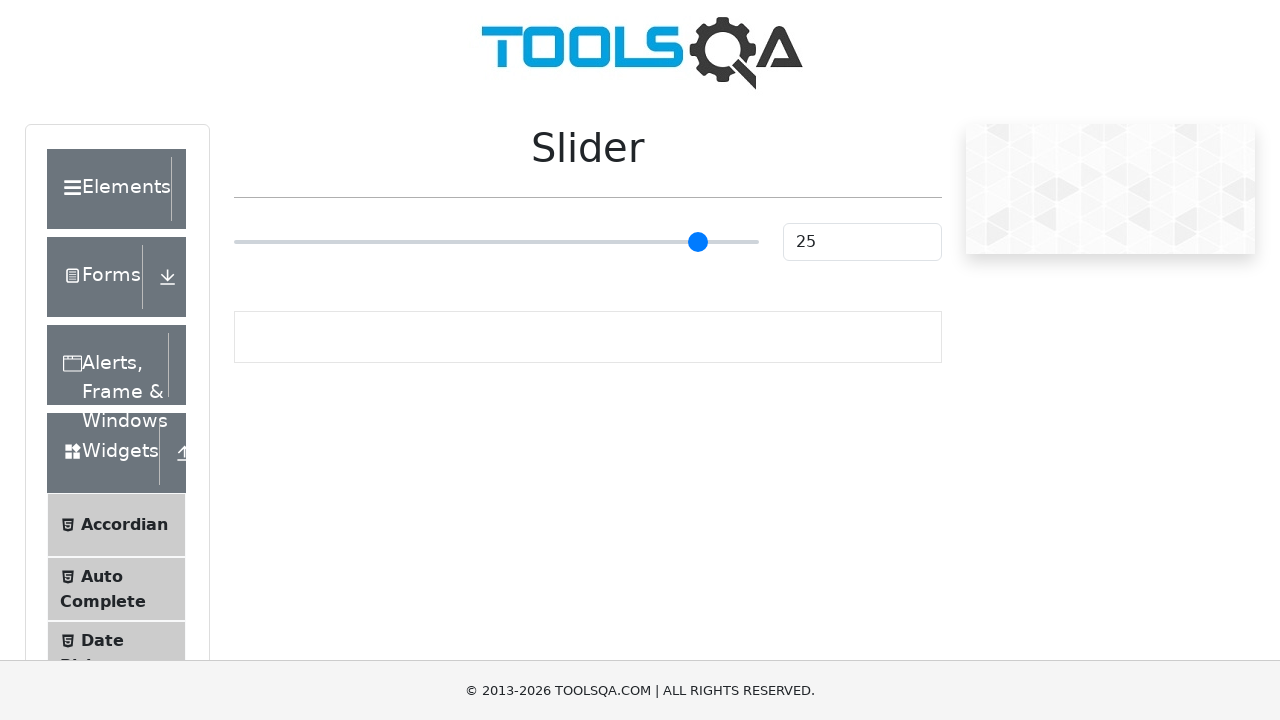